Tests typos page by navigating to it and refreshing to see different text variations

Starting URL: https://the-internet.herokuapp.com/

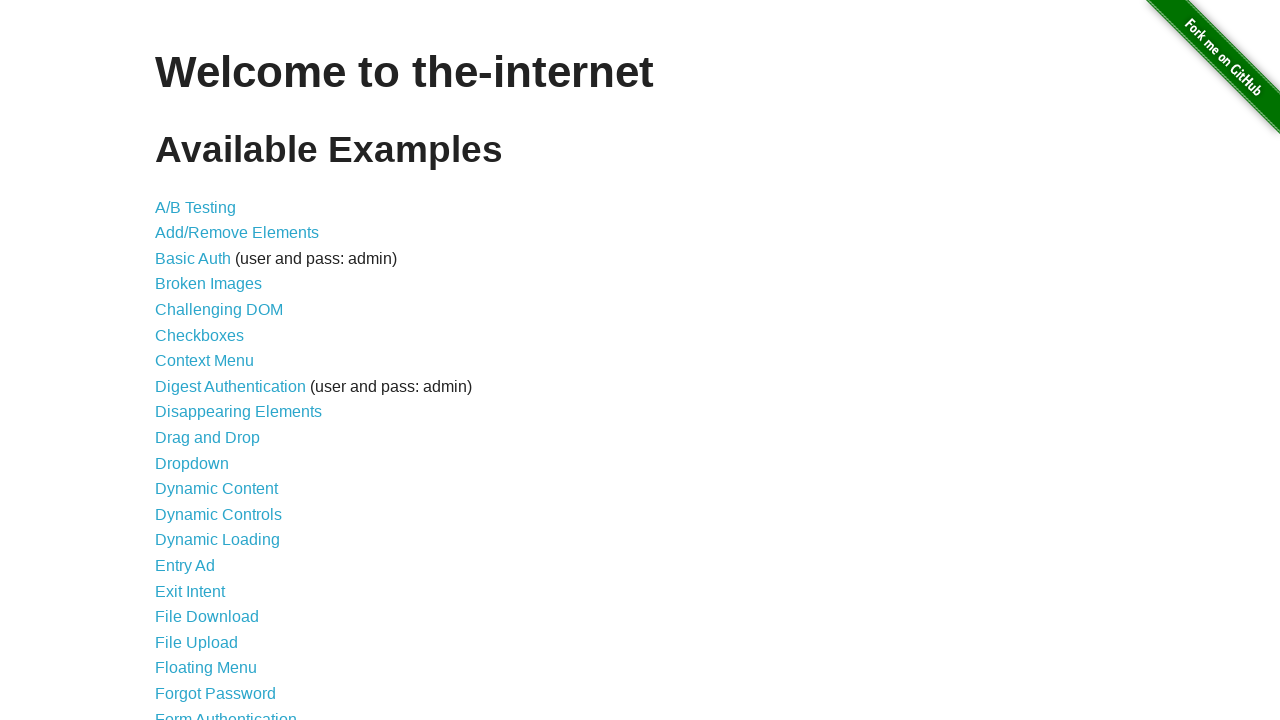

Clicked on Typos link at (176, 625) on text='Typos'
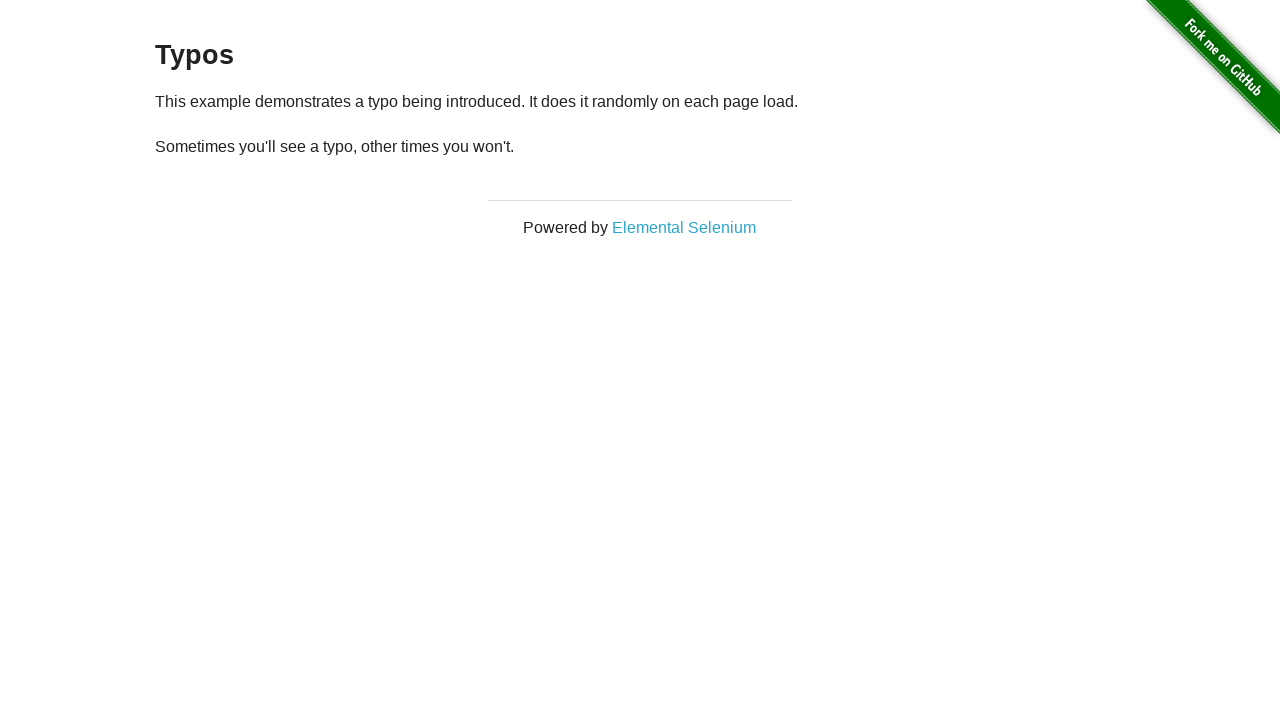

Reloaded page to see different text variations
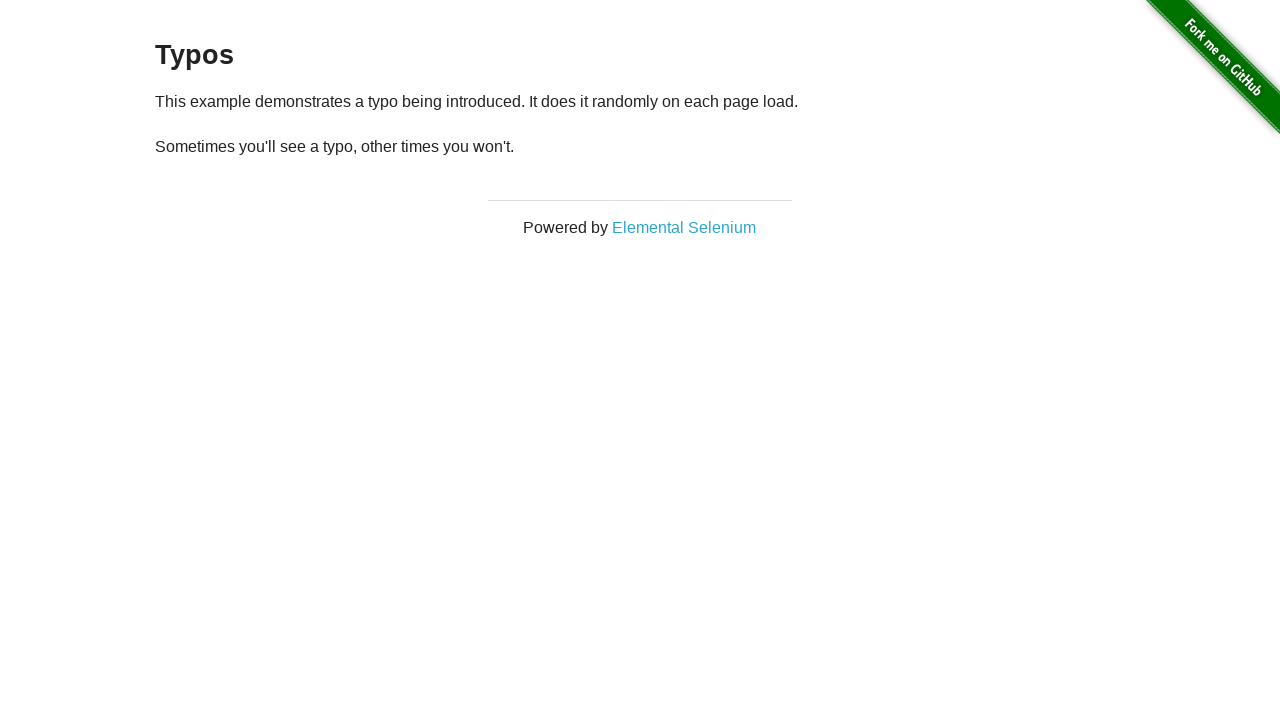

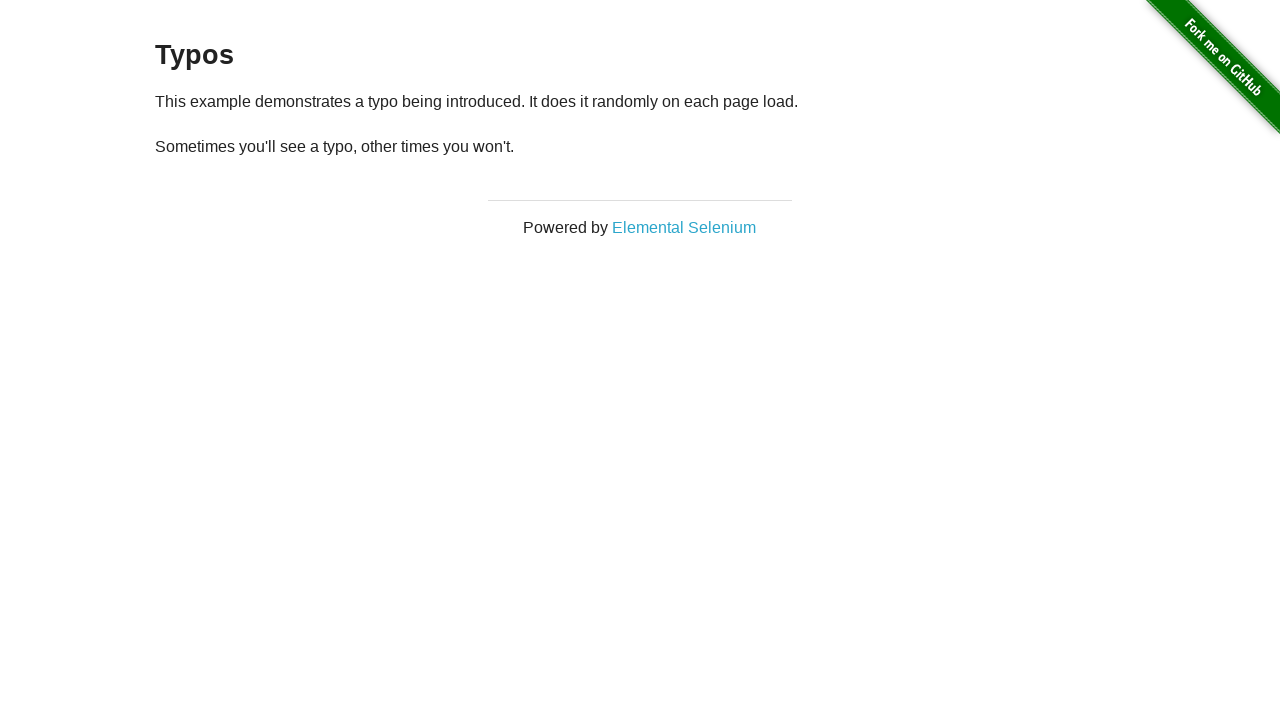